Tests a dropdown element on a demo QA page to verify whether it supports multiple selection by locating the cars dropdown and checking its multi-select capability.

Starting URL: https://demoqa.com/select-menu

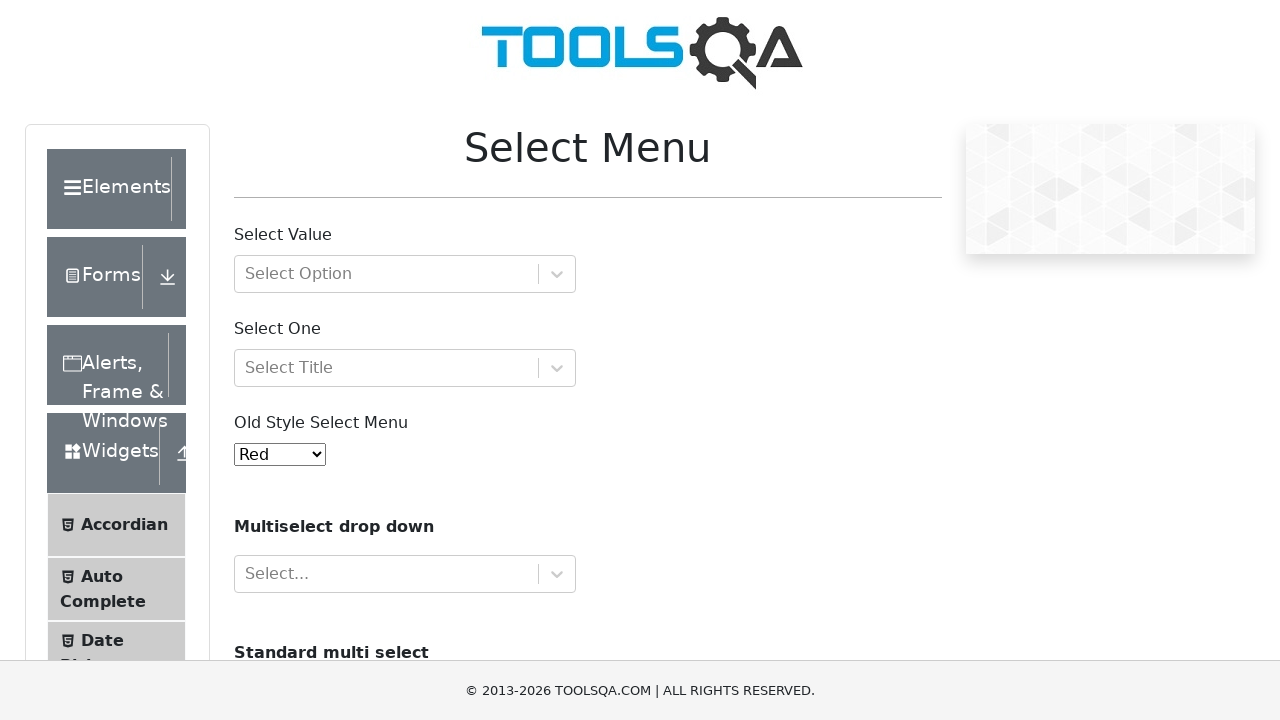

Navigated to DemoQA select menu page
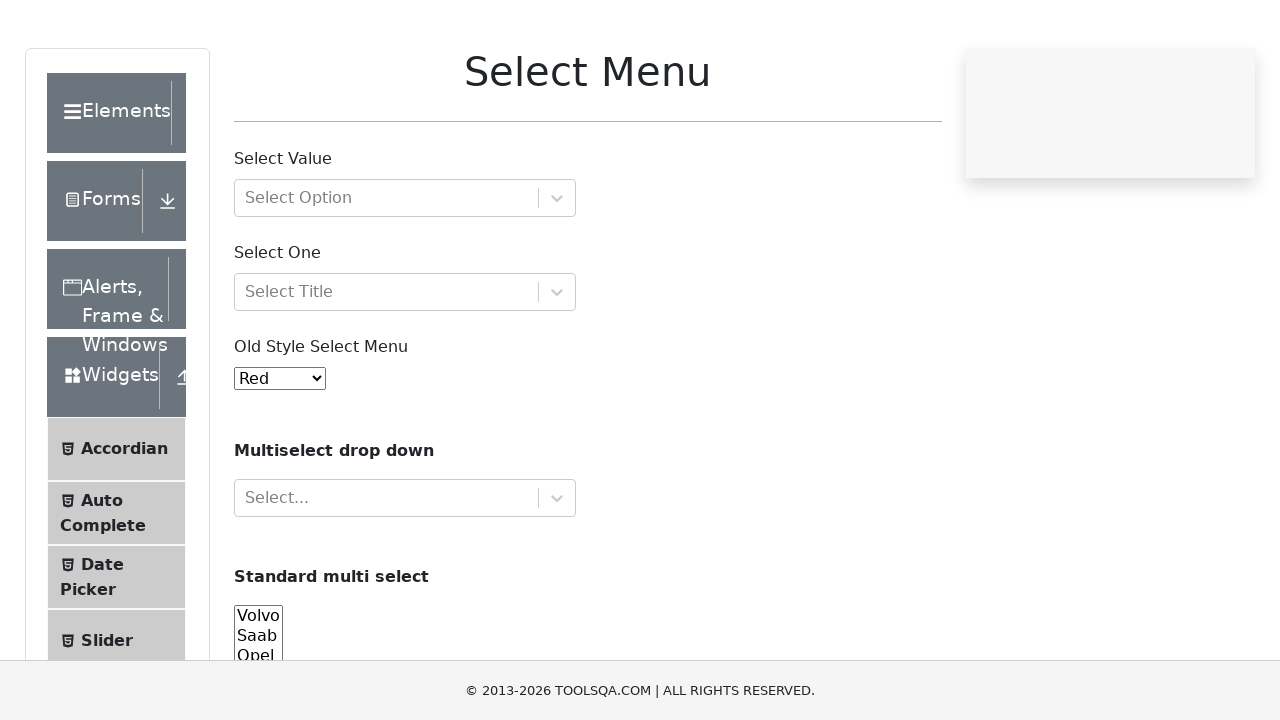

Cars dropdown element loaded and is present
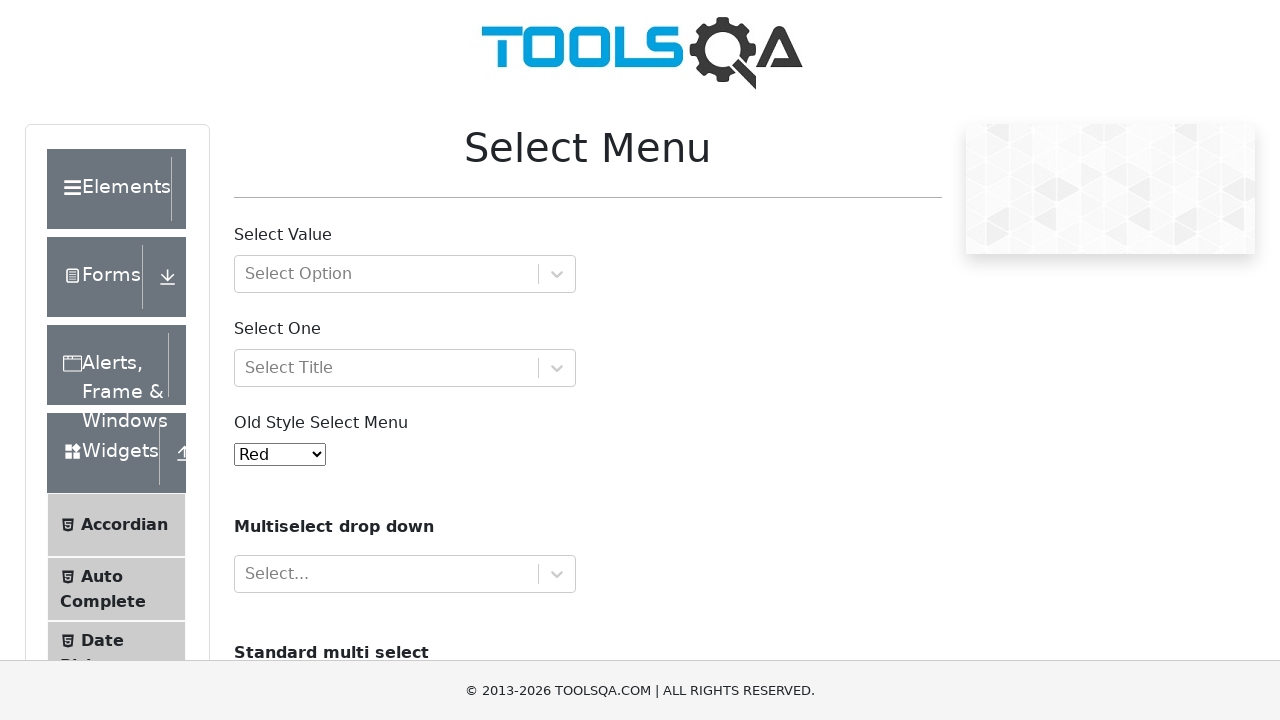

Evaluated dropdown element to check multi-select capability
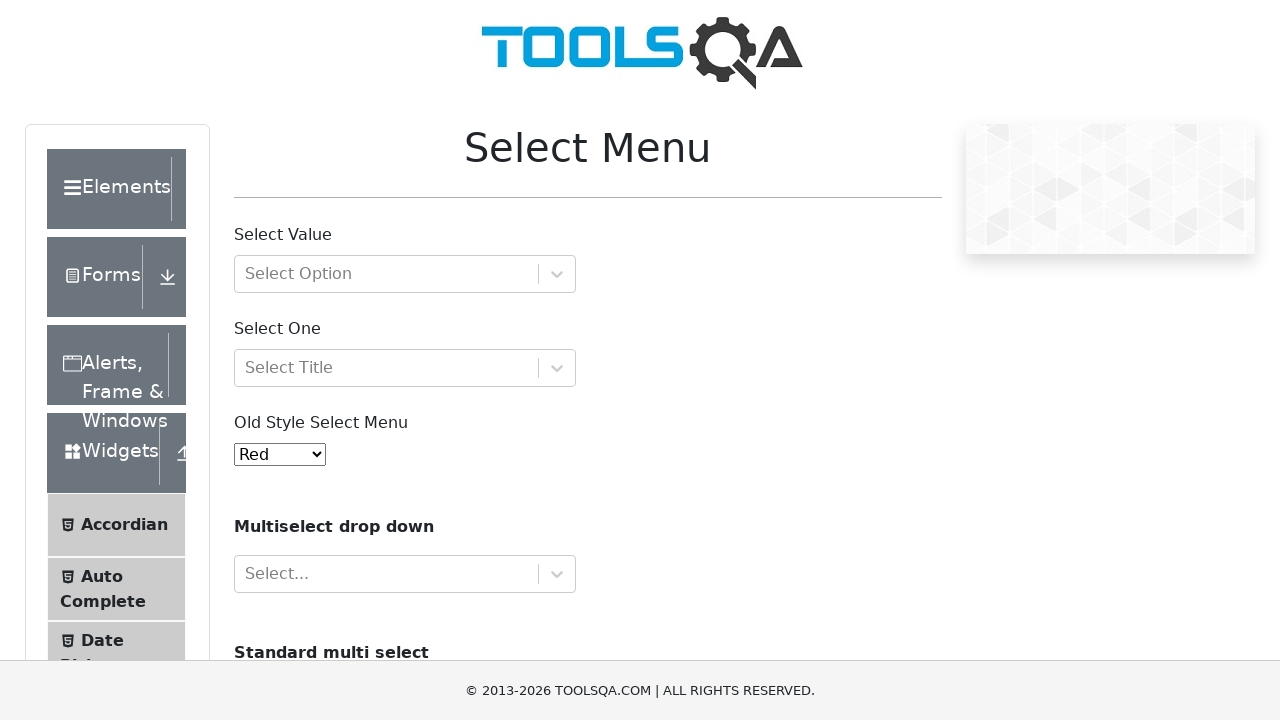

Assertion passed: dropdown supports multiple selection
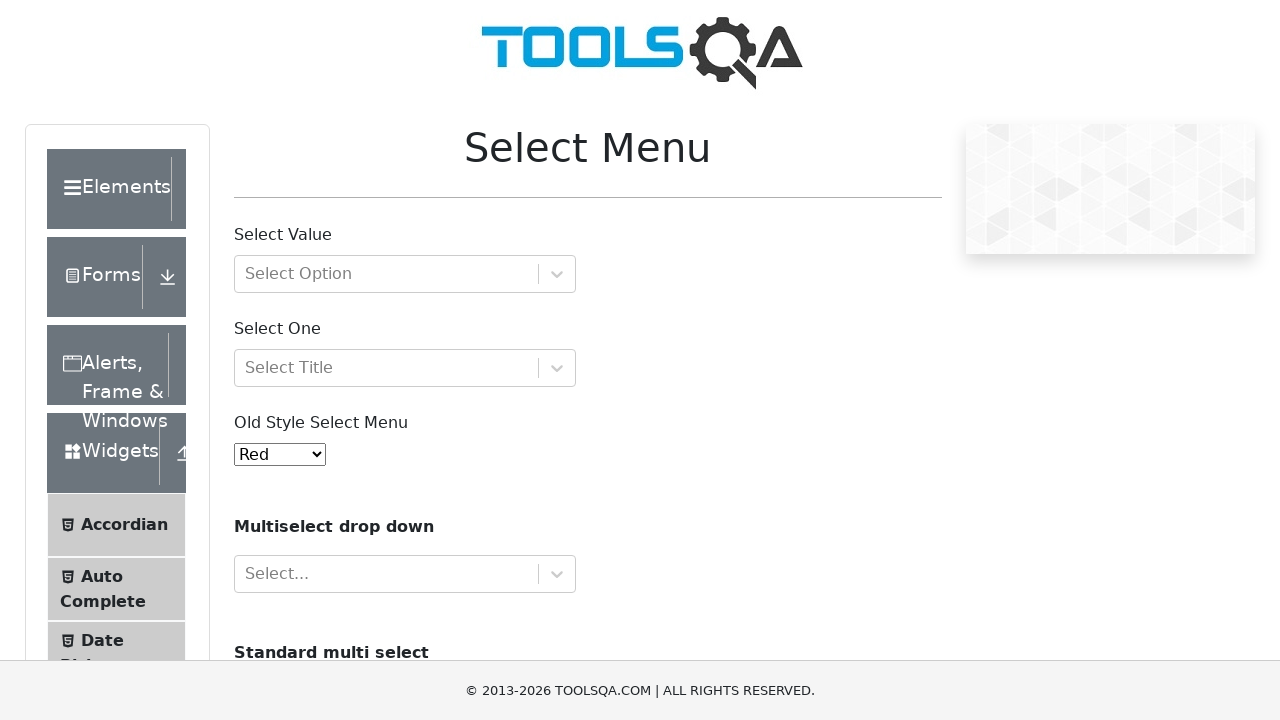

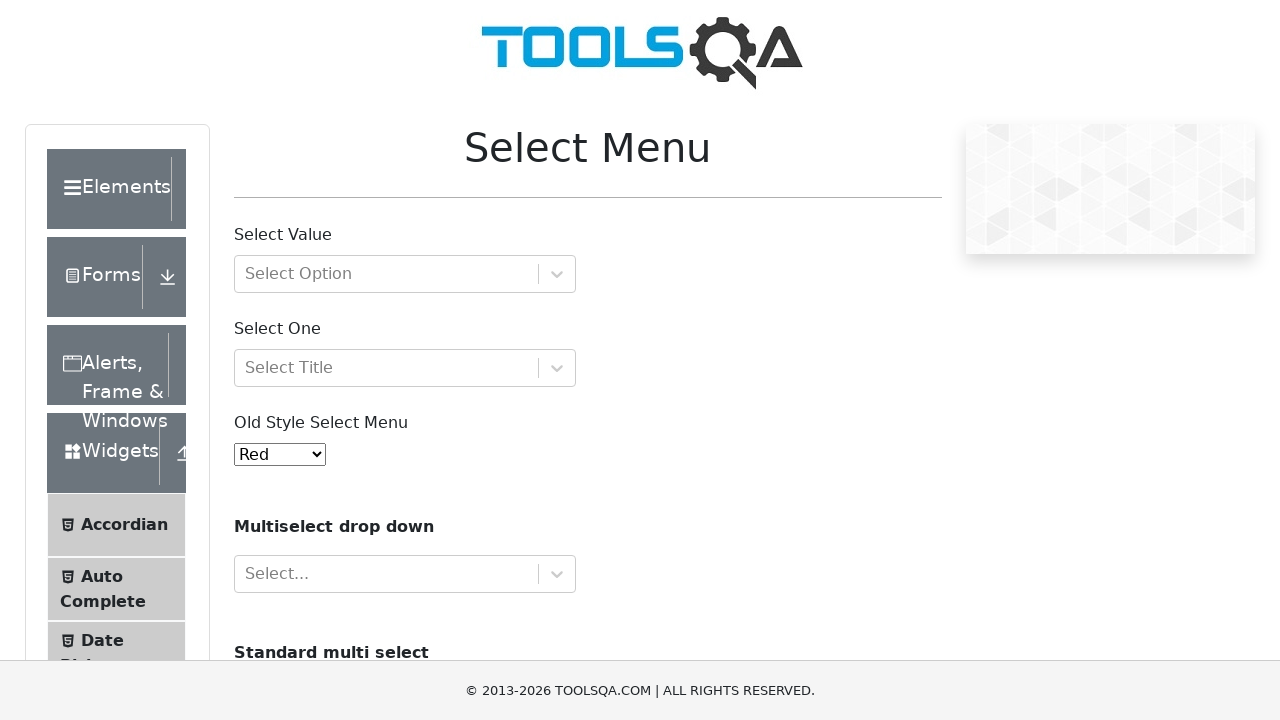